Tests the phone price filter for products between 10-20 million VND by navigating to the phone category and selecting the corresponding price range filter.

Starting URL: https://24hstore.vn

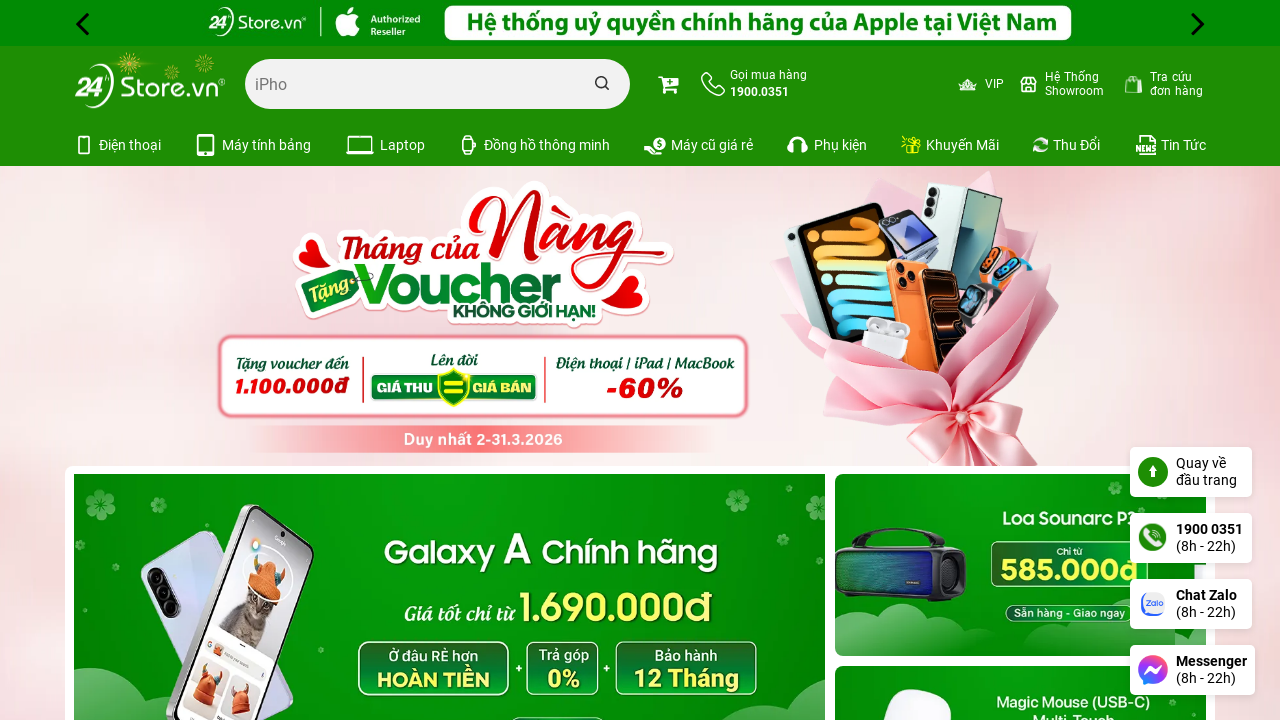

Clicked on 'Điện thoại' (Phone) category at (130, 145) on xpath=//span[contains(text(),'Điện thoại')]
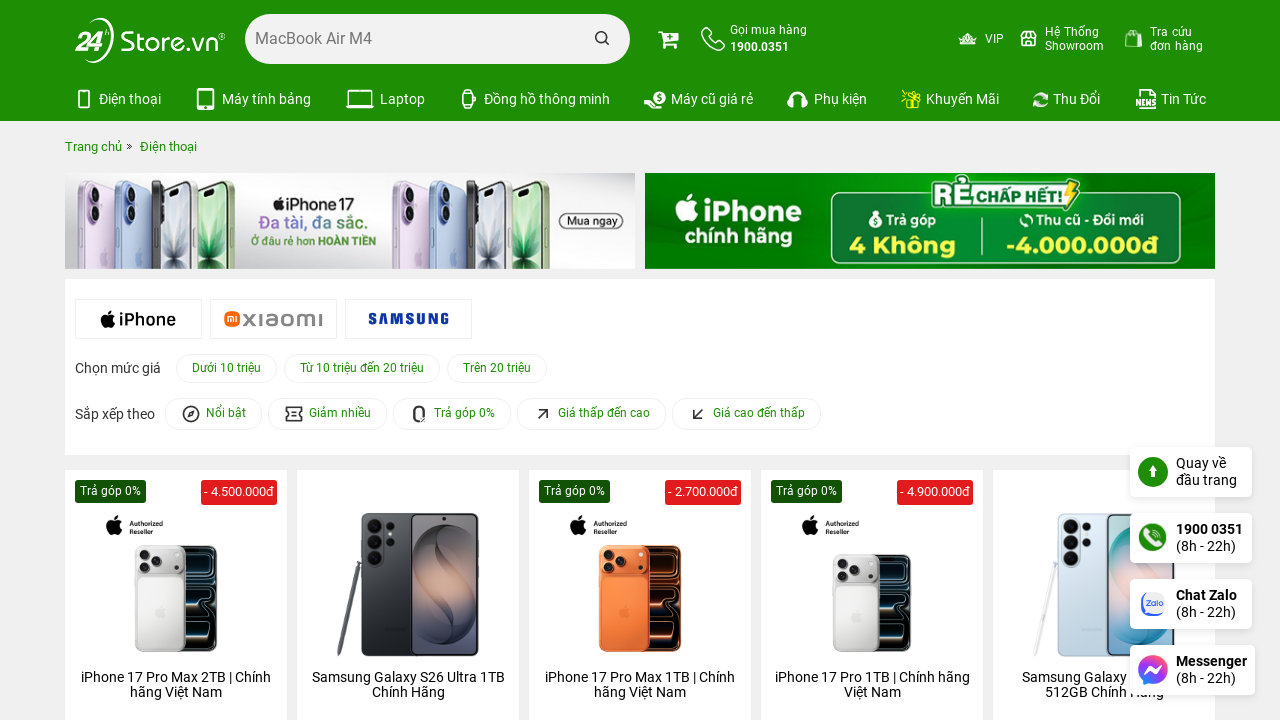

Waited for page to load with networkidle state
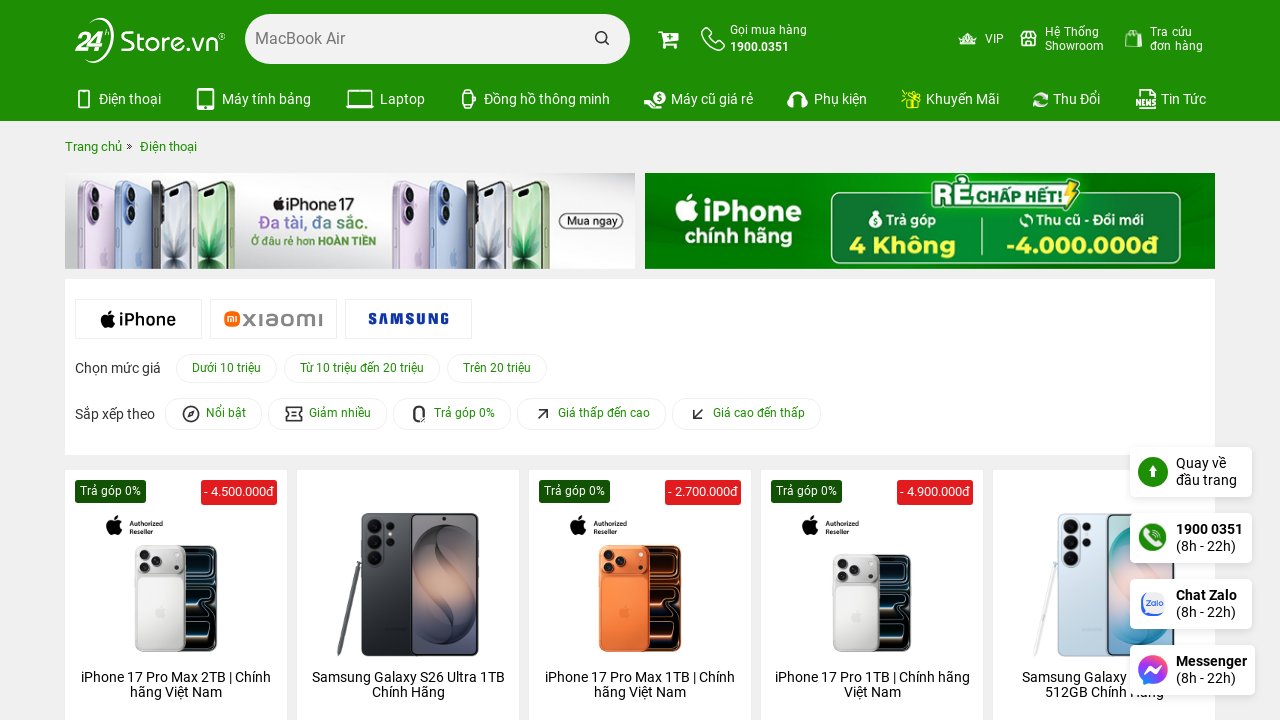

Clicked on price filter for 10-20 million VND range at (362, 368) on xpath=//*[@id='main_container']/div/div[3]/div[1]/div/div/div[1]/div[1]/div/div/
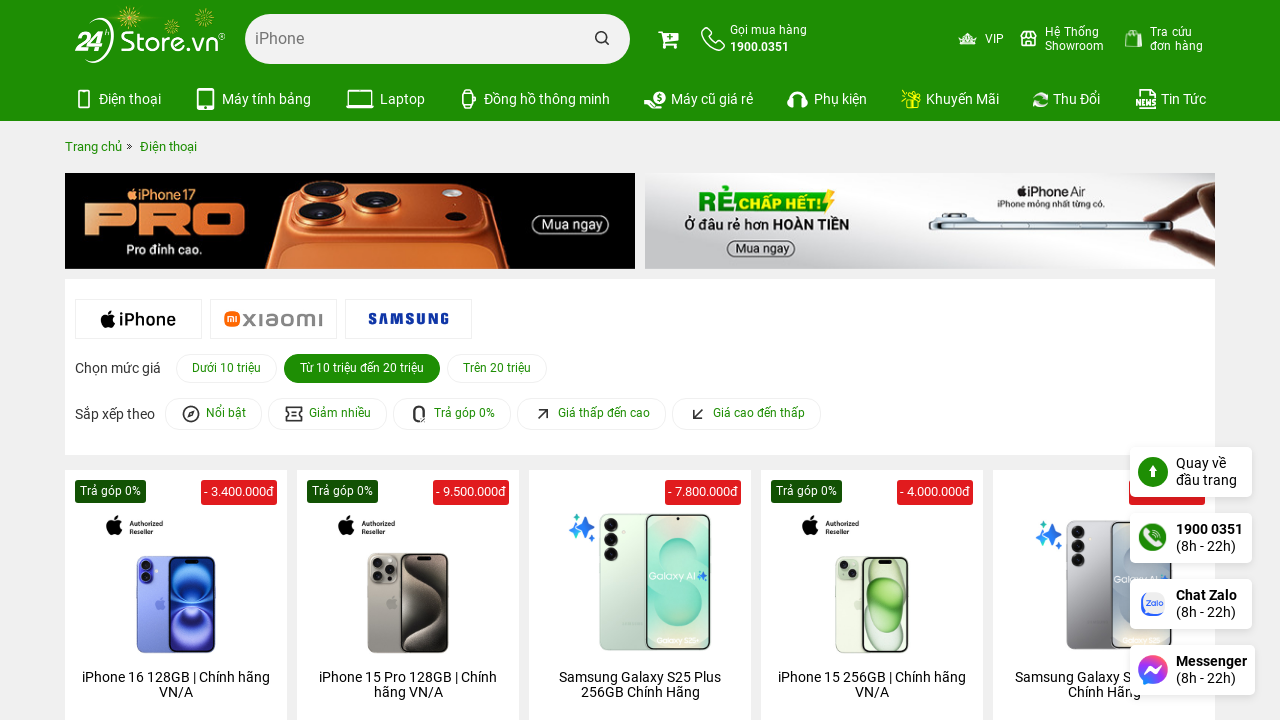

Waited for filtered products to load in frame_inner container
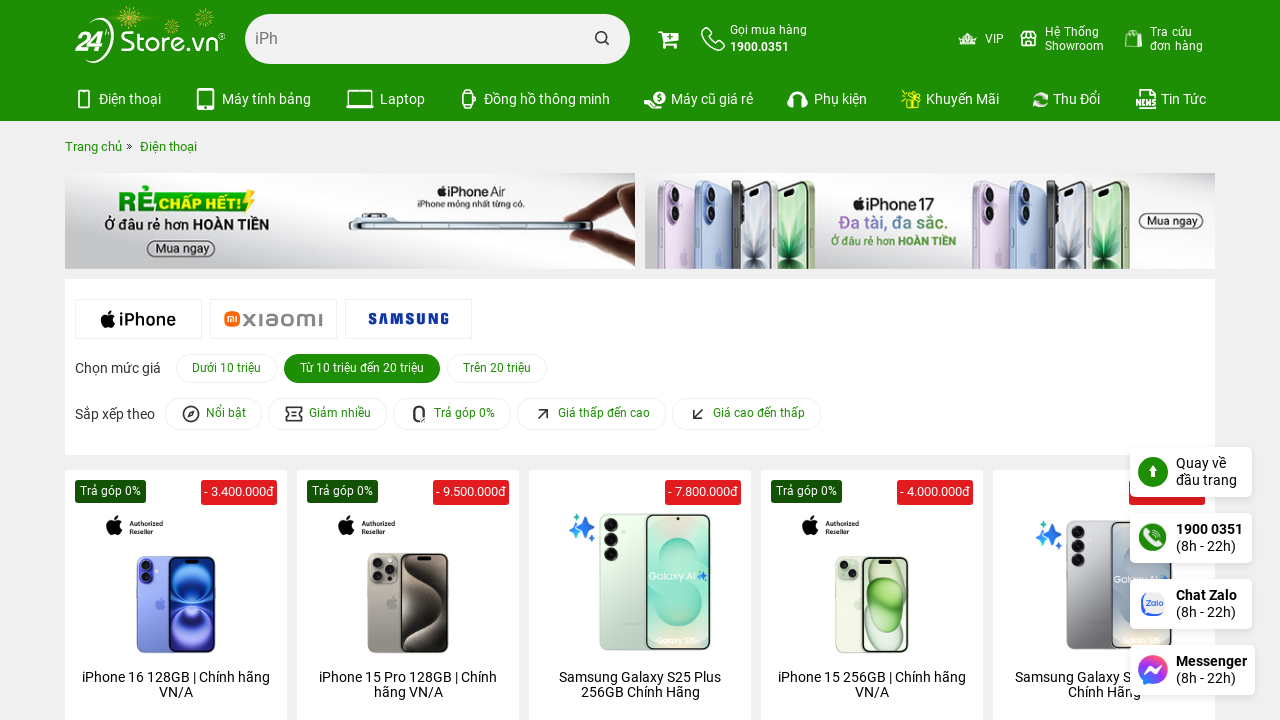

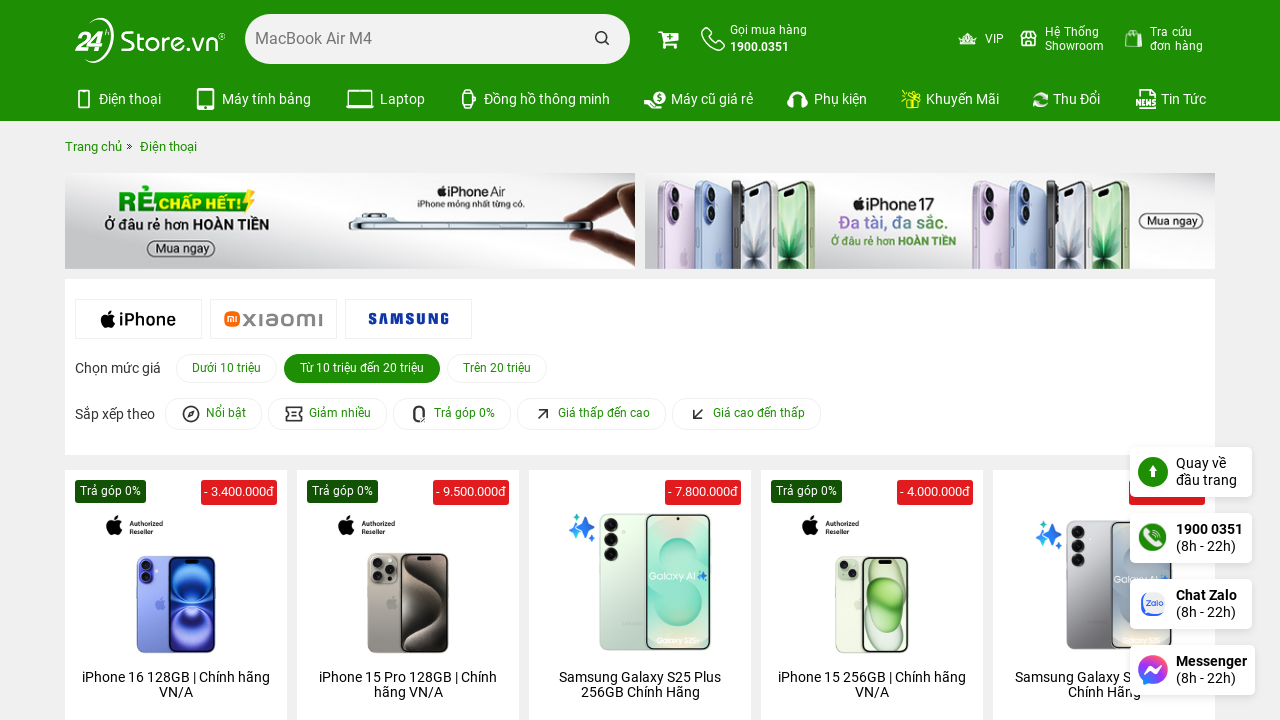